Tests alert handling functionality by clicking a button to trigger a confirm dialog, dismissing the alert, and verifying the cancellation message is displayed

Starting URL: http://demo.automationtesting.in/Alerts.html

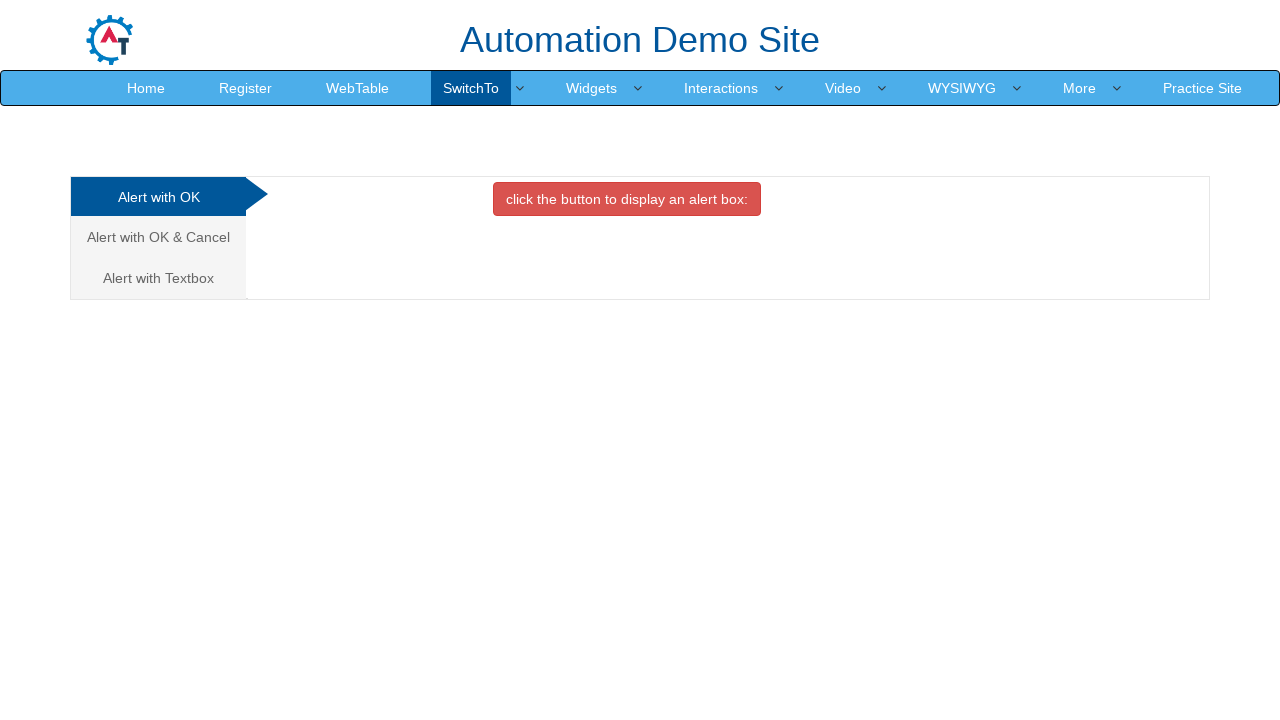

Clicked on 'Alert with OK & Cancel' tab to select alert type at (158, 237) on xpath=//a[contains(text(),'Alert with OK & Cancel')]
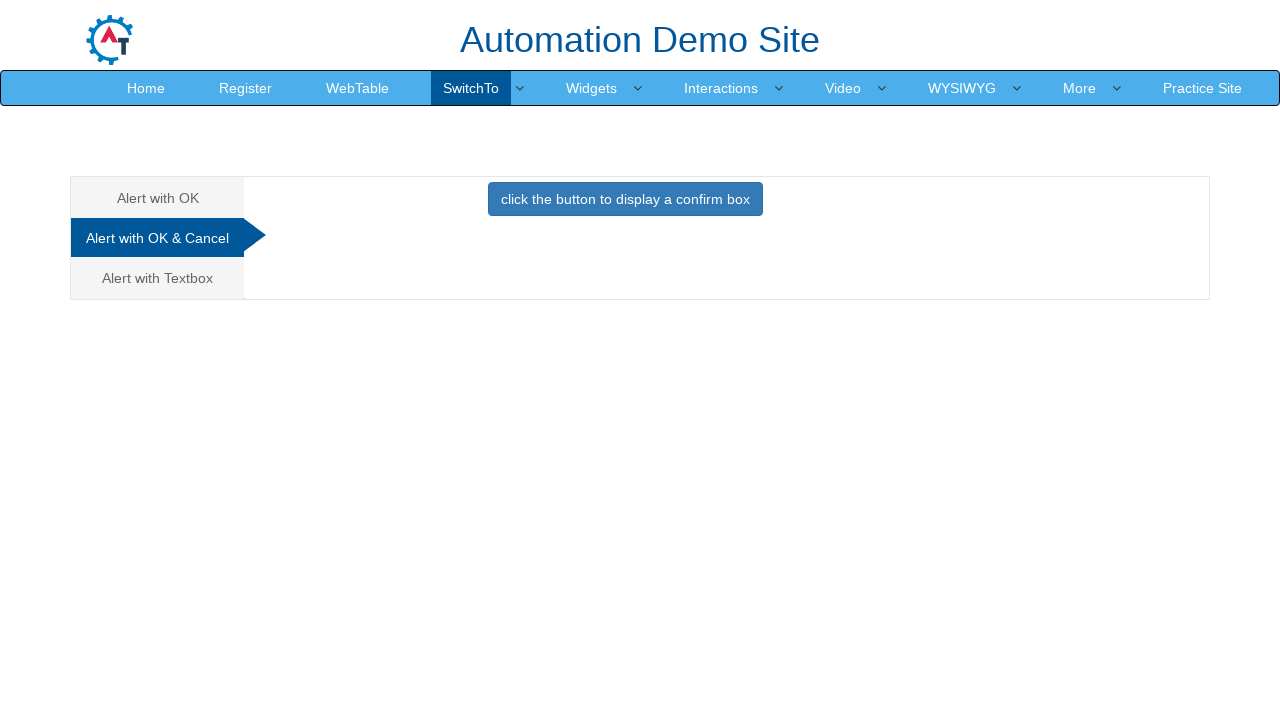

Clicked button to display confirm box at (625, 199) on xpath=//button[contains(text(),'click the button to display a confirm box')]
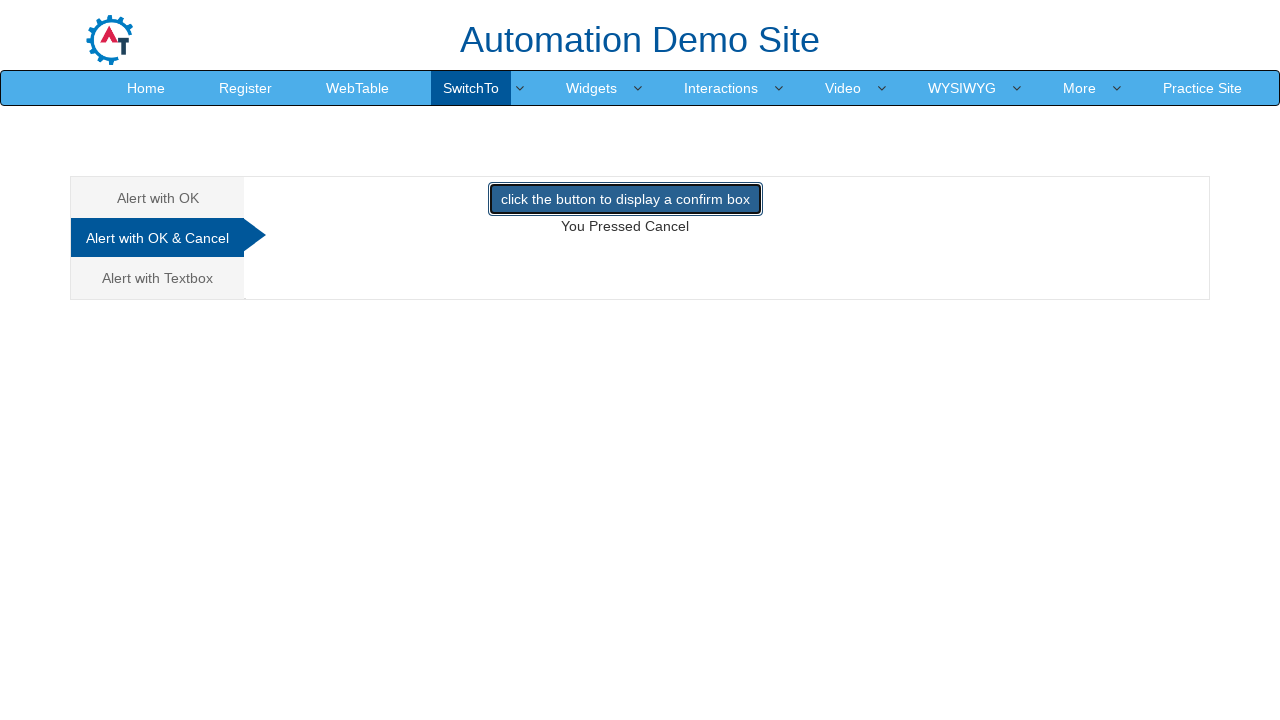

Attached dialog handler to dismiss alerts
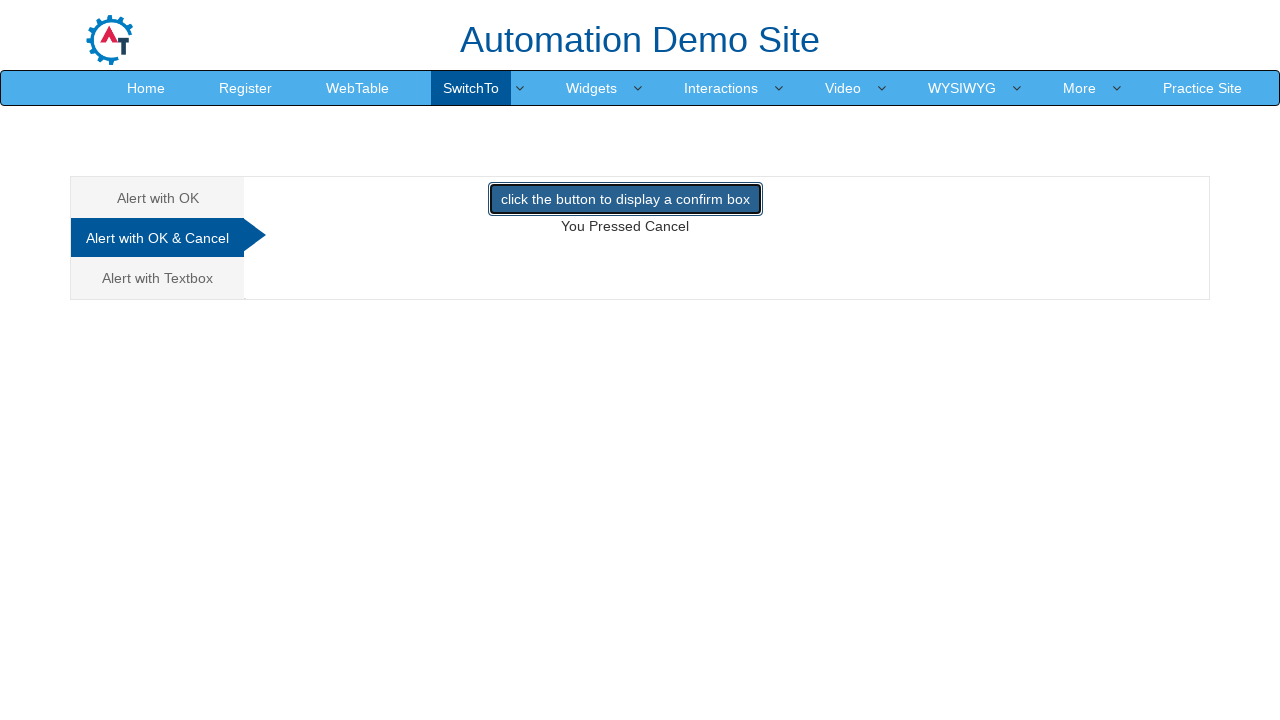

Re-clicked button to trigger confirm dialog with handler attached at (625, 199) on xpath=//button[contains(text(),'click the button to display a confirm box')]
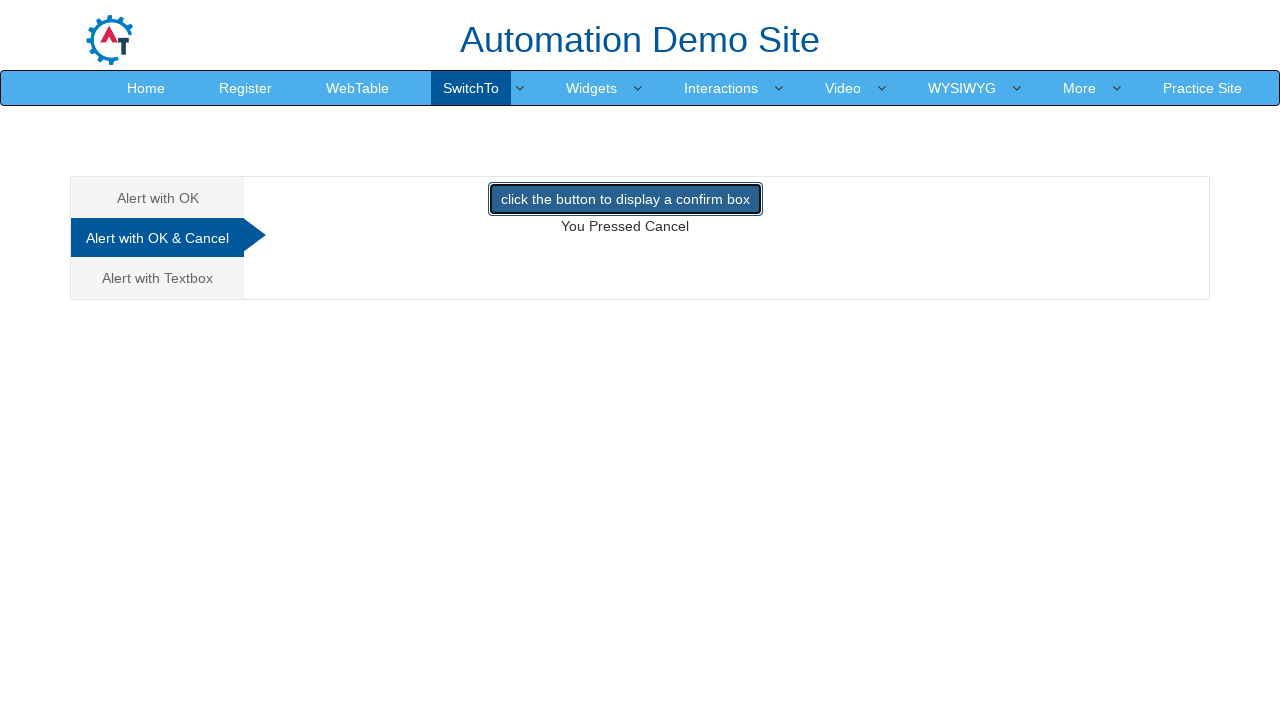

Waited for confirmation message element to appear
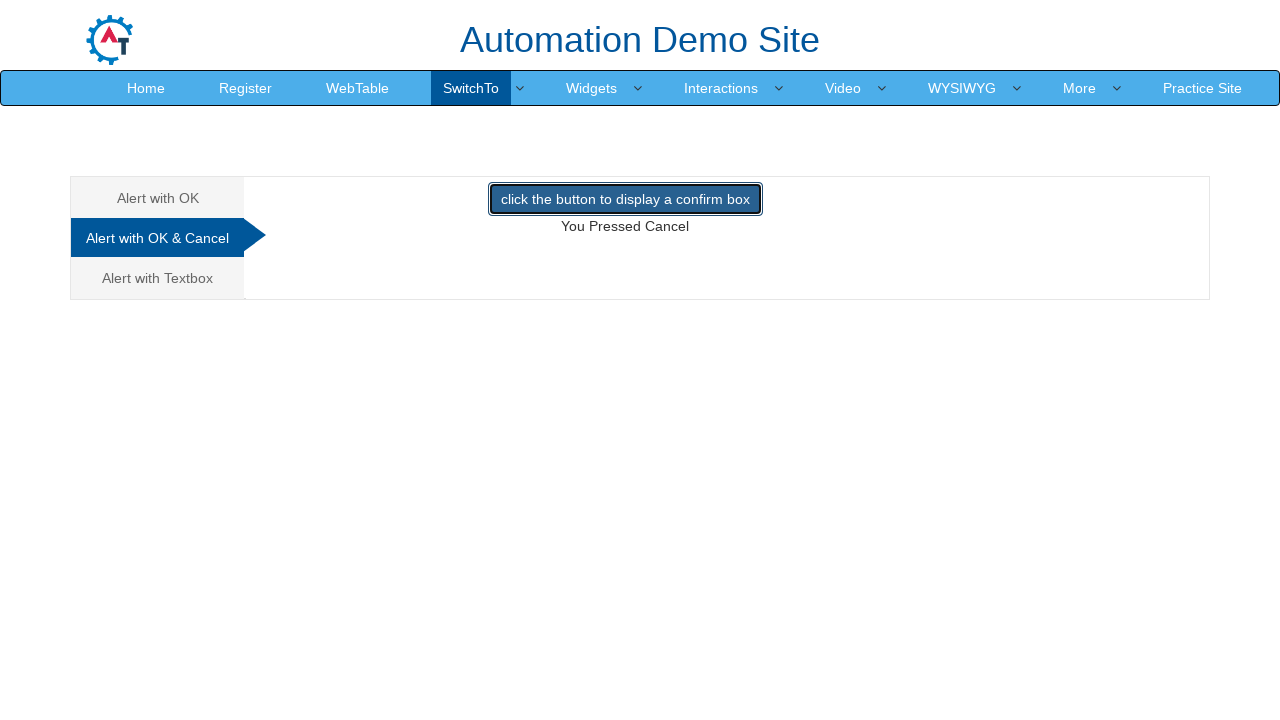

Retrieved confirmation message text: 'You Pressed Cancel'
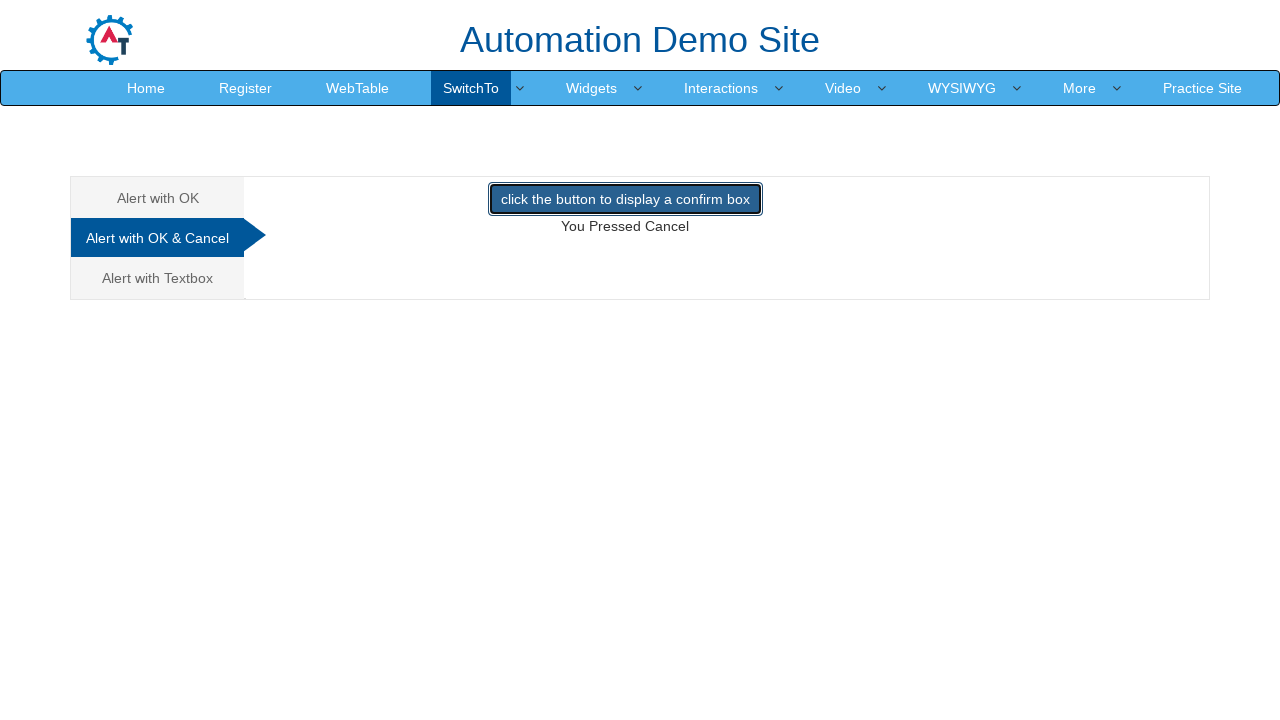

Verified cancellation message 'You Pressed Cancel' is displayed
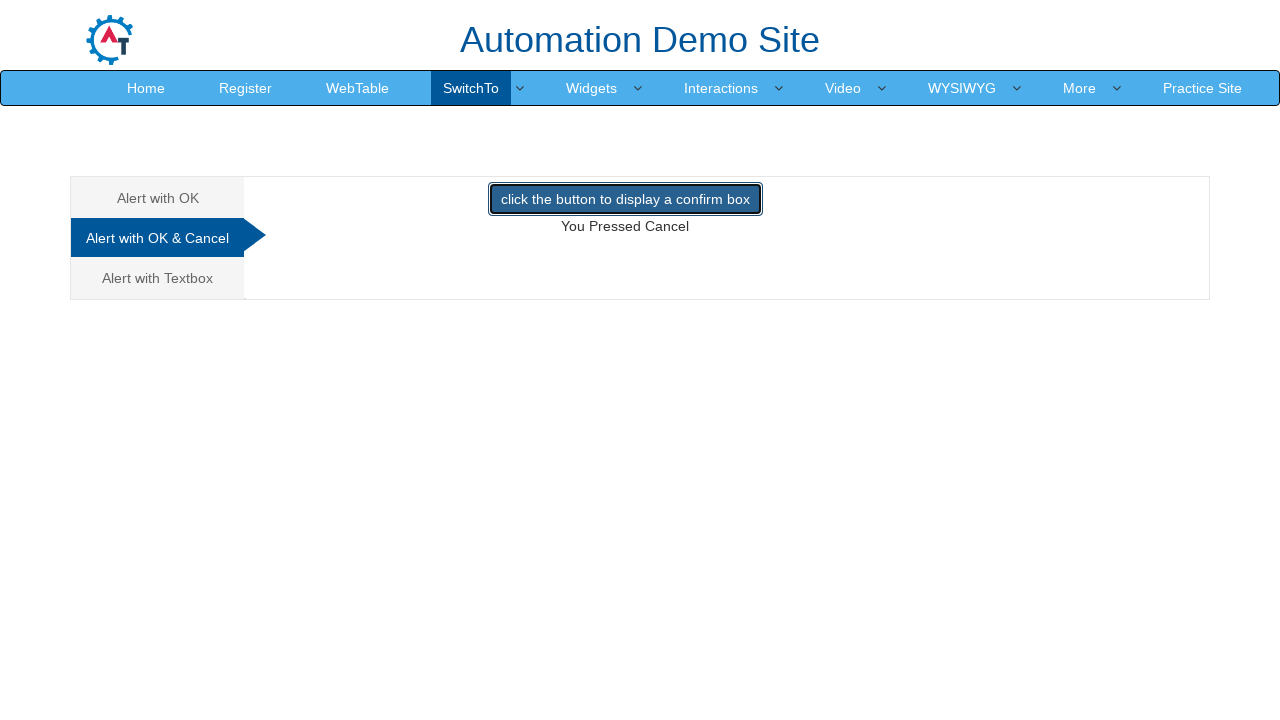

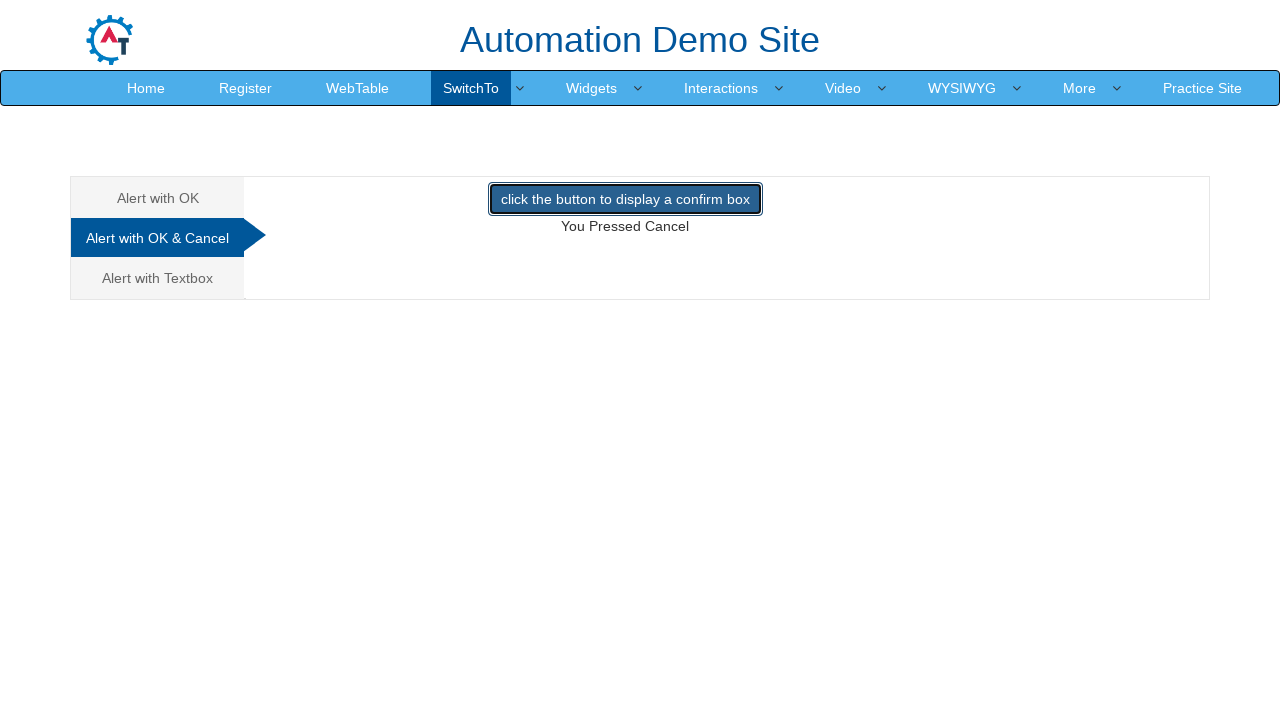